Tests navigation on the Training Support website by verifying the home page title, then clicking the "About Us" link and verifying the about page title.

Starting URL: https://training-support.net

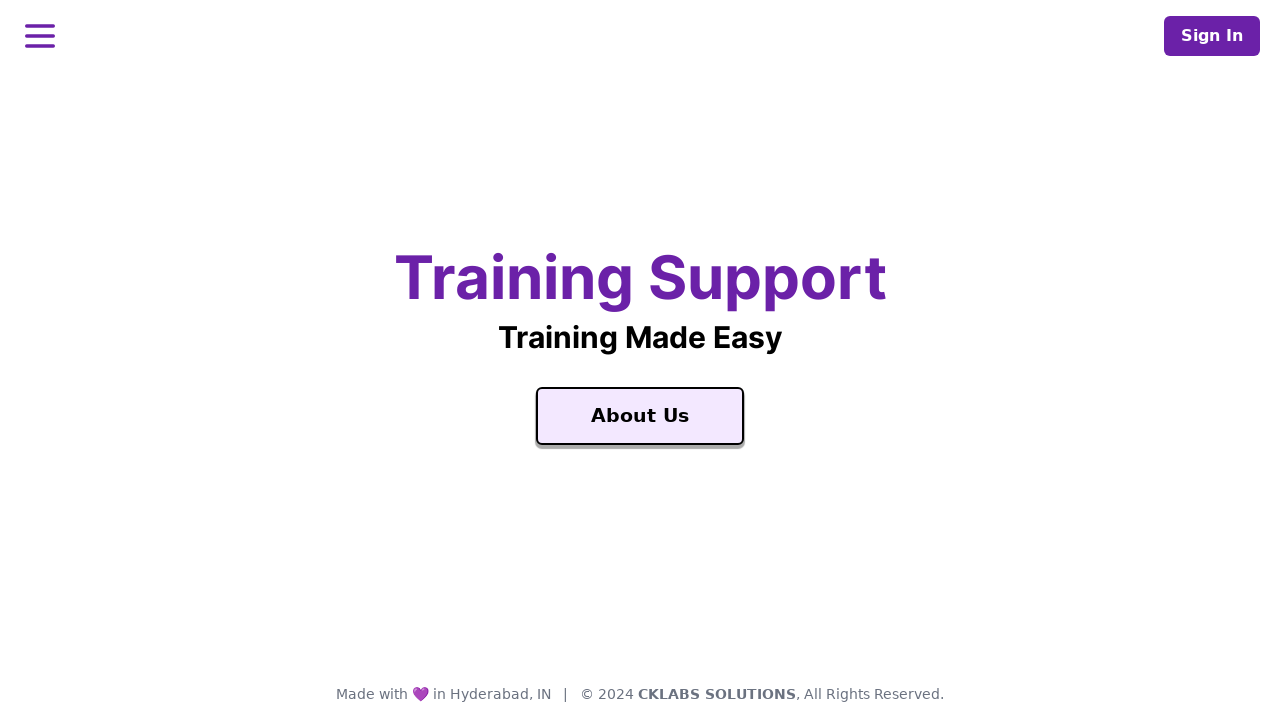

Verified home page title is 'Training Support'
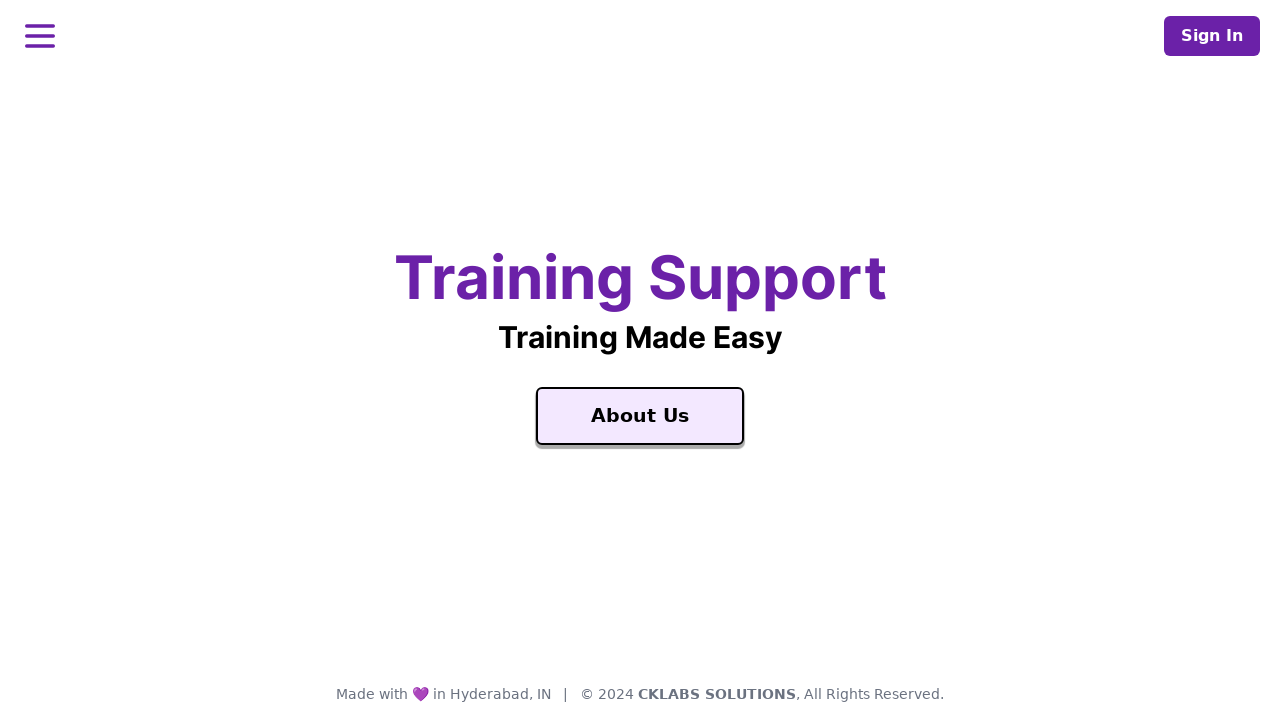

Clicked 'About Us' link at (640, 416) on text=About Us
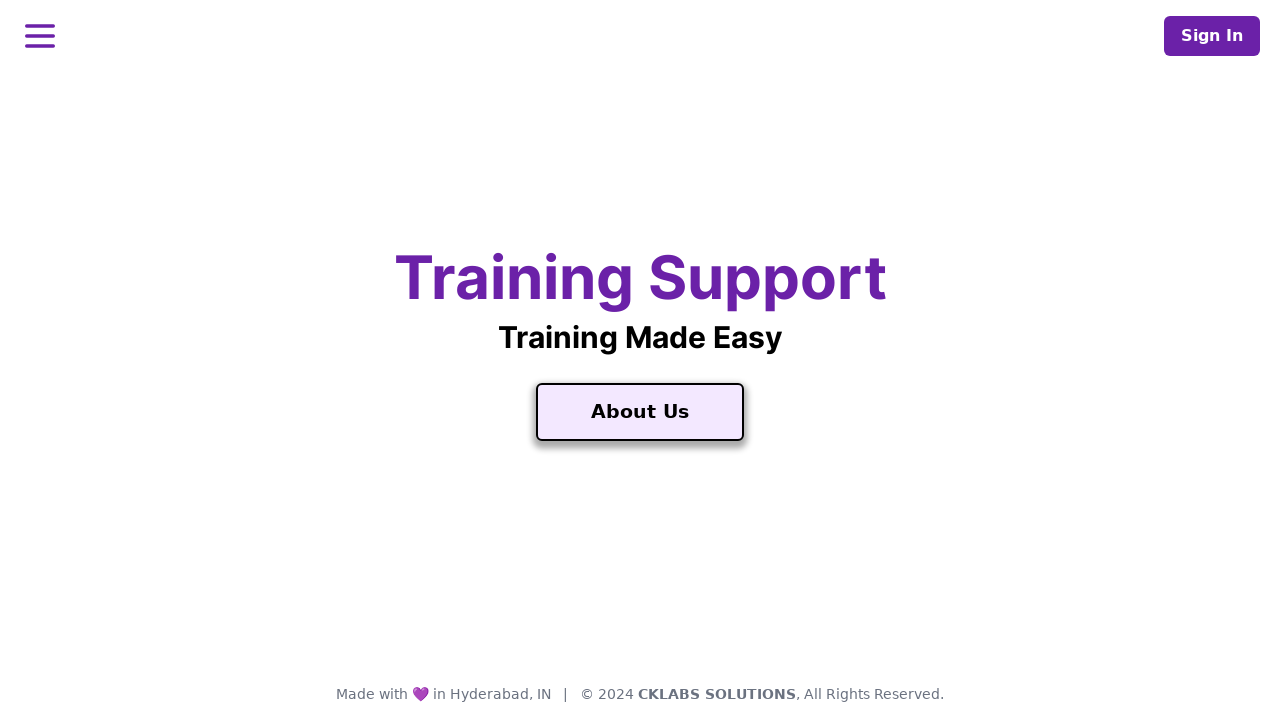

Waited for page to load after clicking About Us
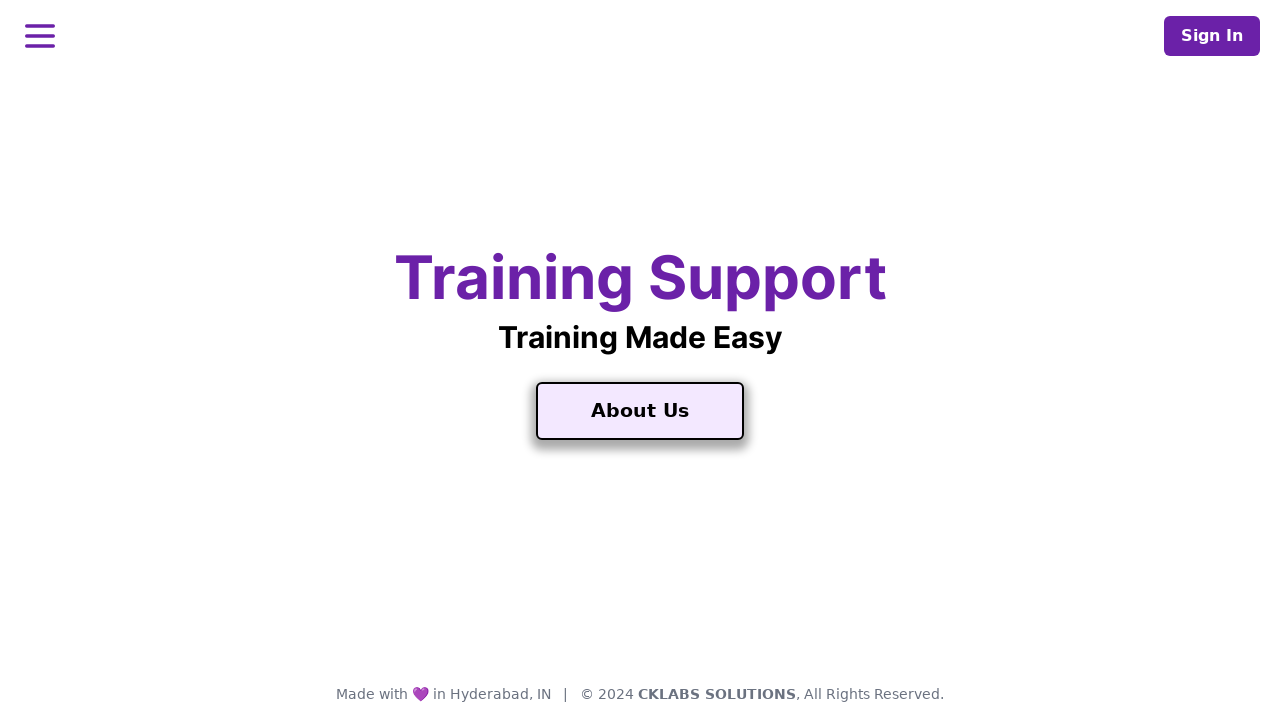

Verified about page title is 'About Training Support'
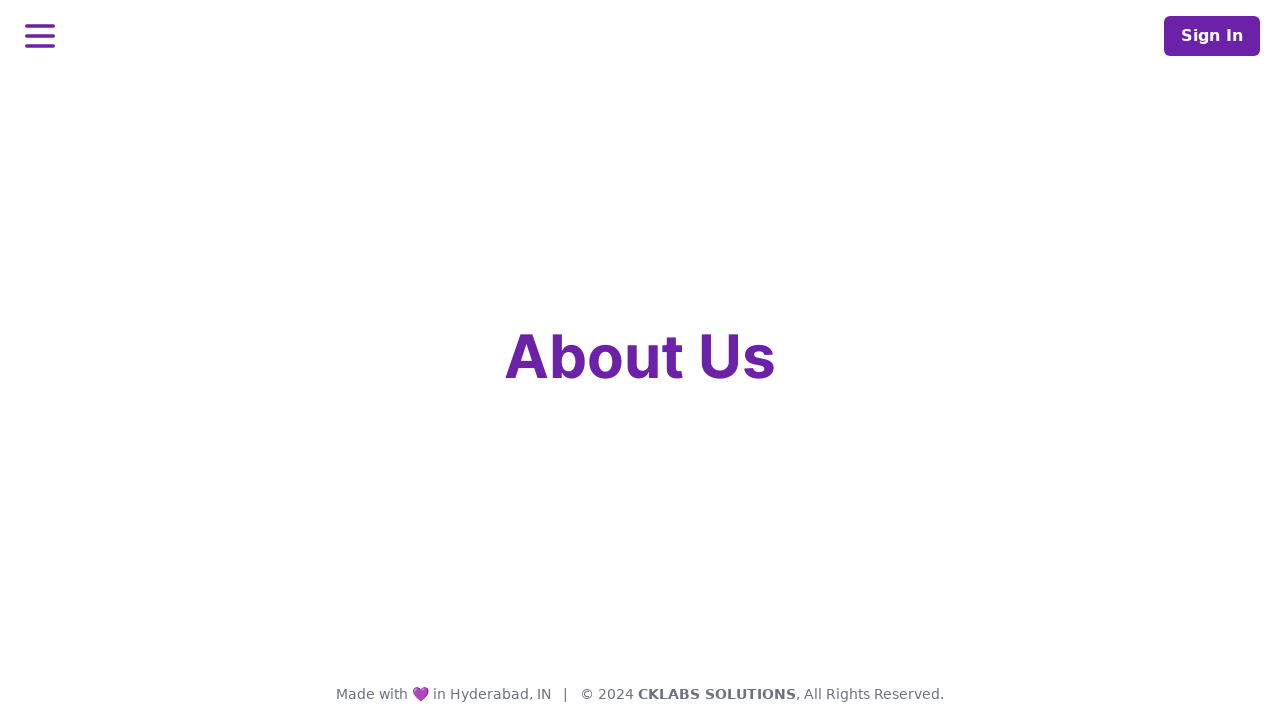

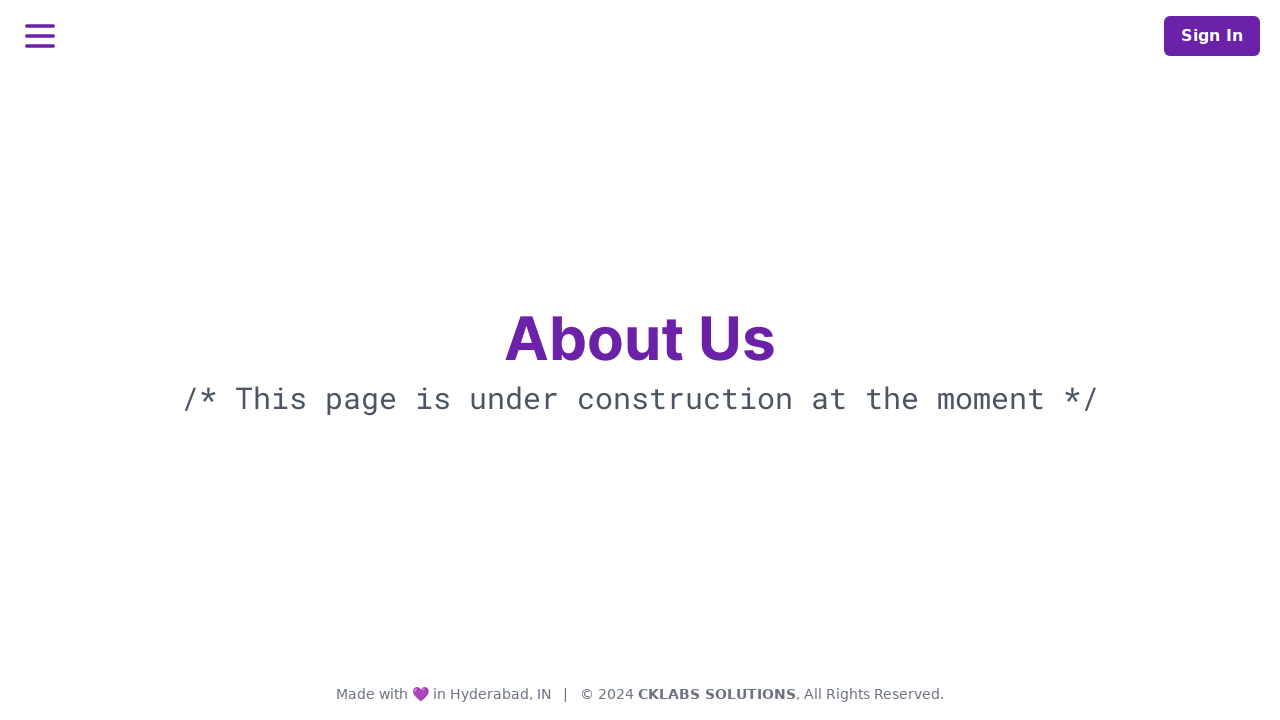